Tests navigation to languages starting with M and verifies MySQL is listed as a language option.

Starting URL: http://www.99-bottles-of-beer.net/

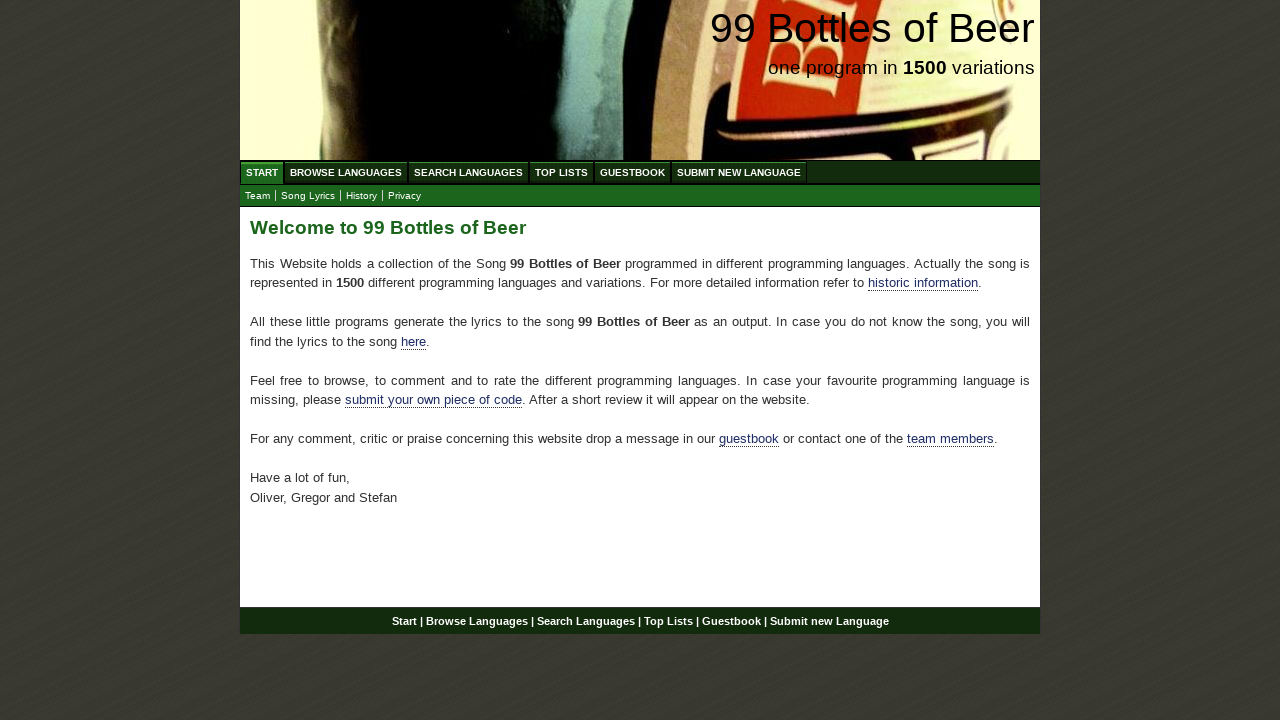

Clicked on Browse Languages link at (346, 172) on xpath=//ul[@id='menu']/li/a[@href='/abc.html']
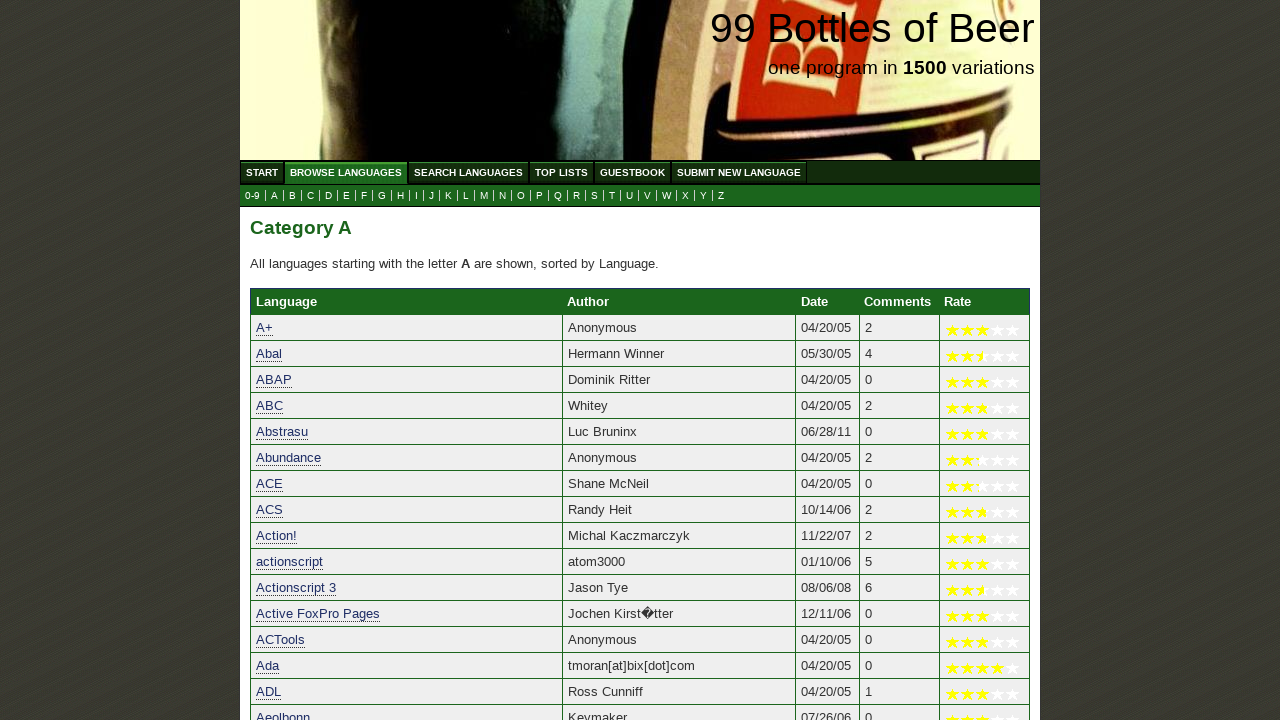

Clicked on letter M link to navigate to languages starting with M at (484, 196) on xpath=//ul[@id='submenu']/li/a[@href='m.html']
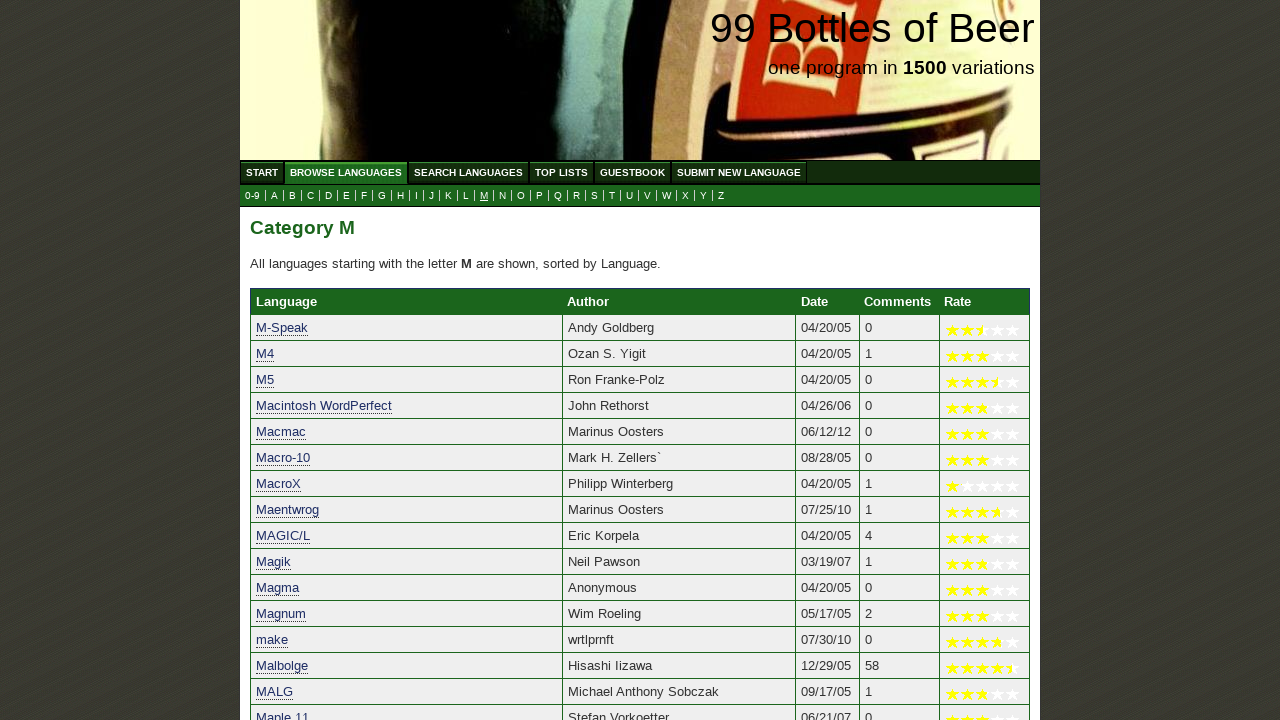

MySQL language link became visible in the list
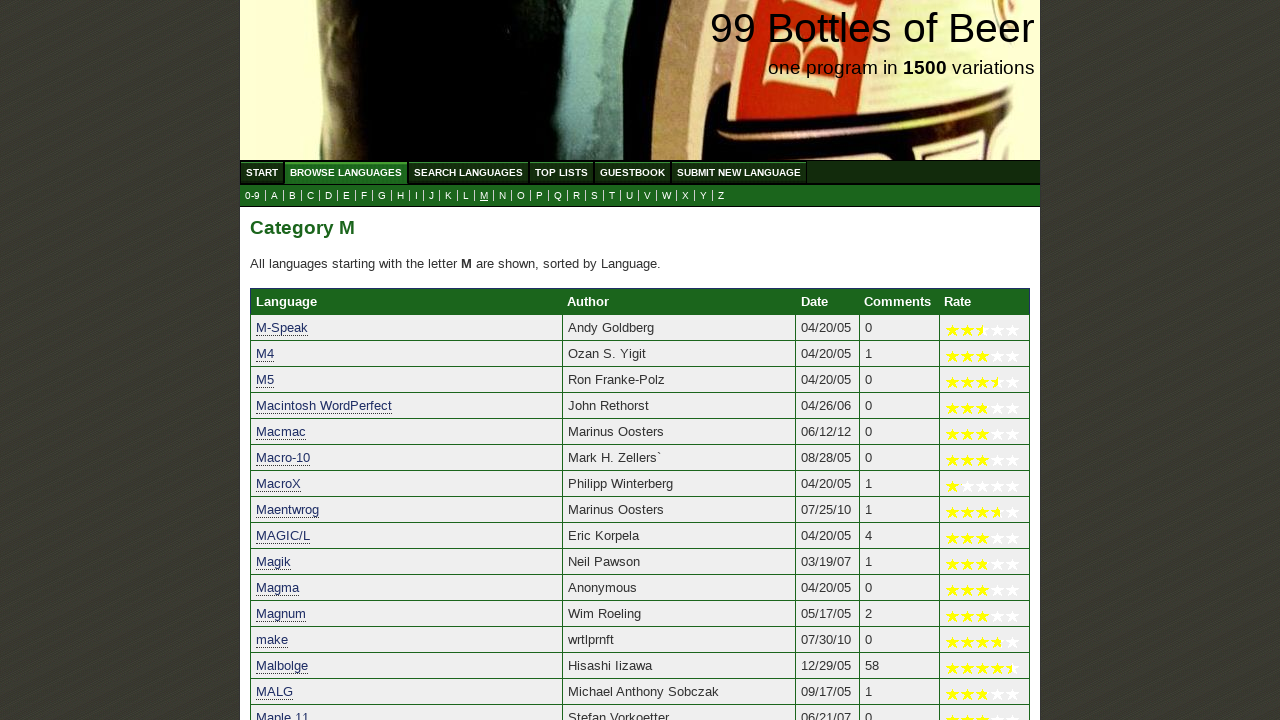

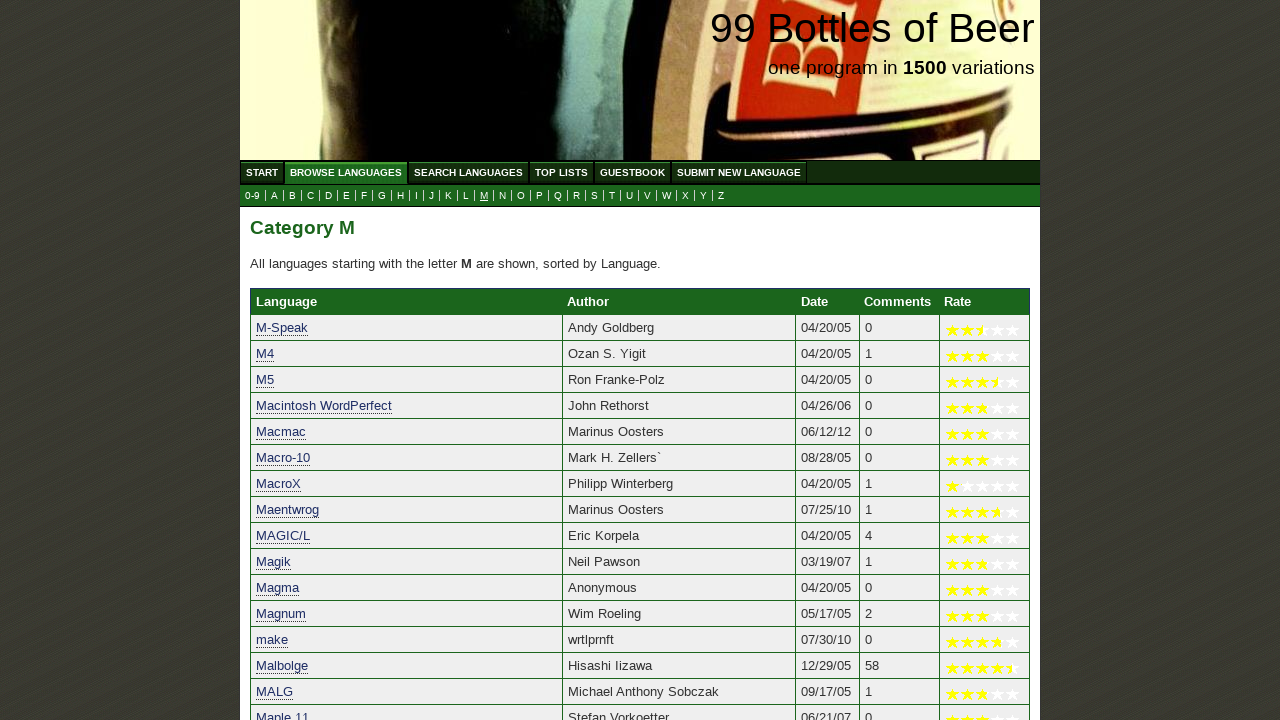